Tests dropdown selection functionality by navigating to a dropdown page and selecting "Option 2" from the dropdown menu

Starting URL: https://the-internet.herokuapp.com/dropdown

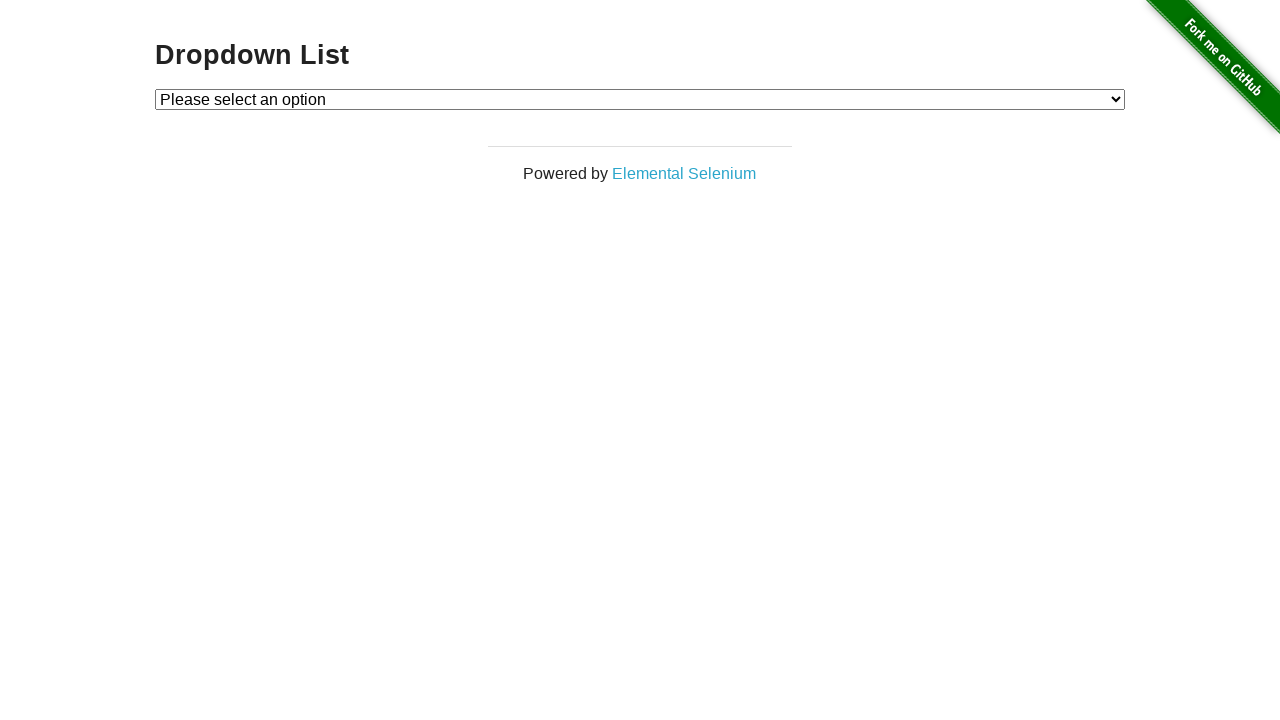

Waited for dropdown menu to be available
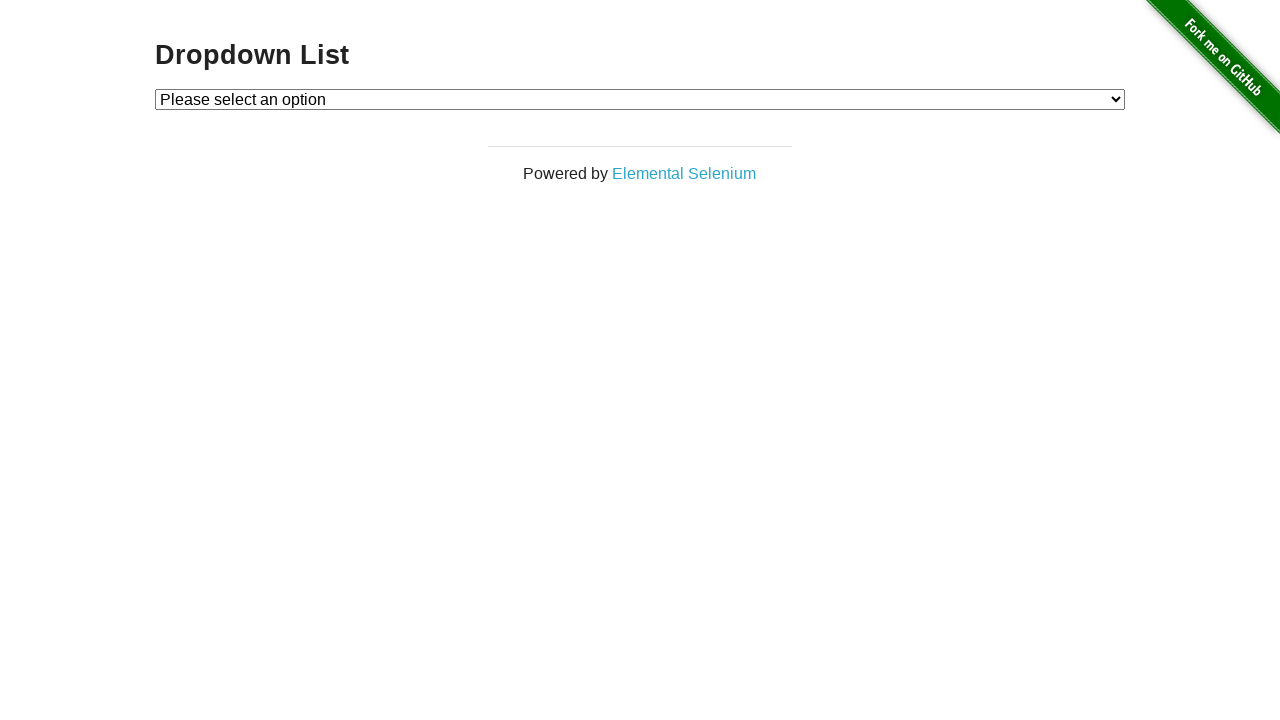

Selected 'Option 2' from the dropdown menu on #dropdown
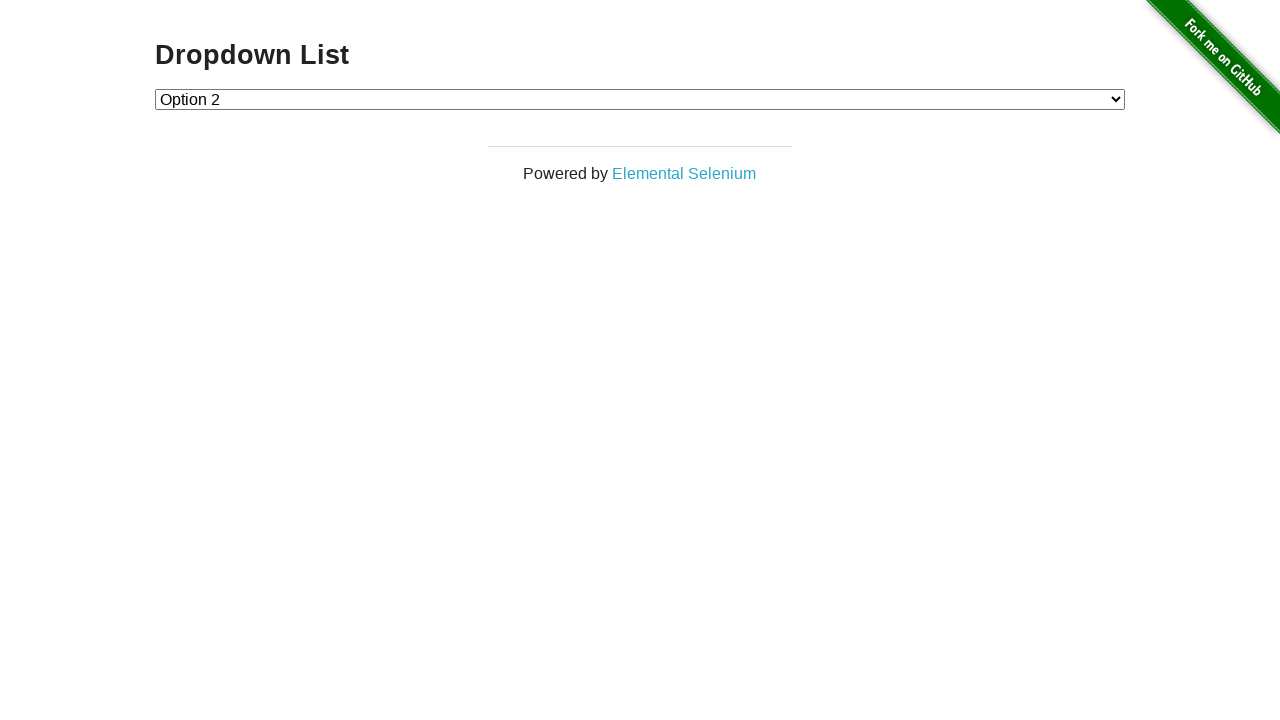

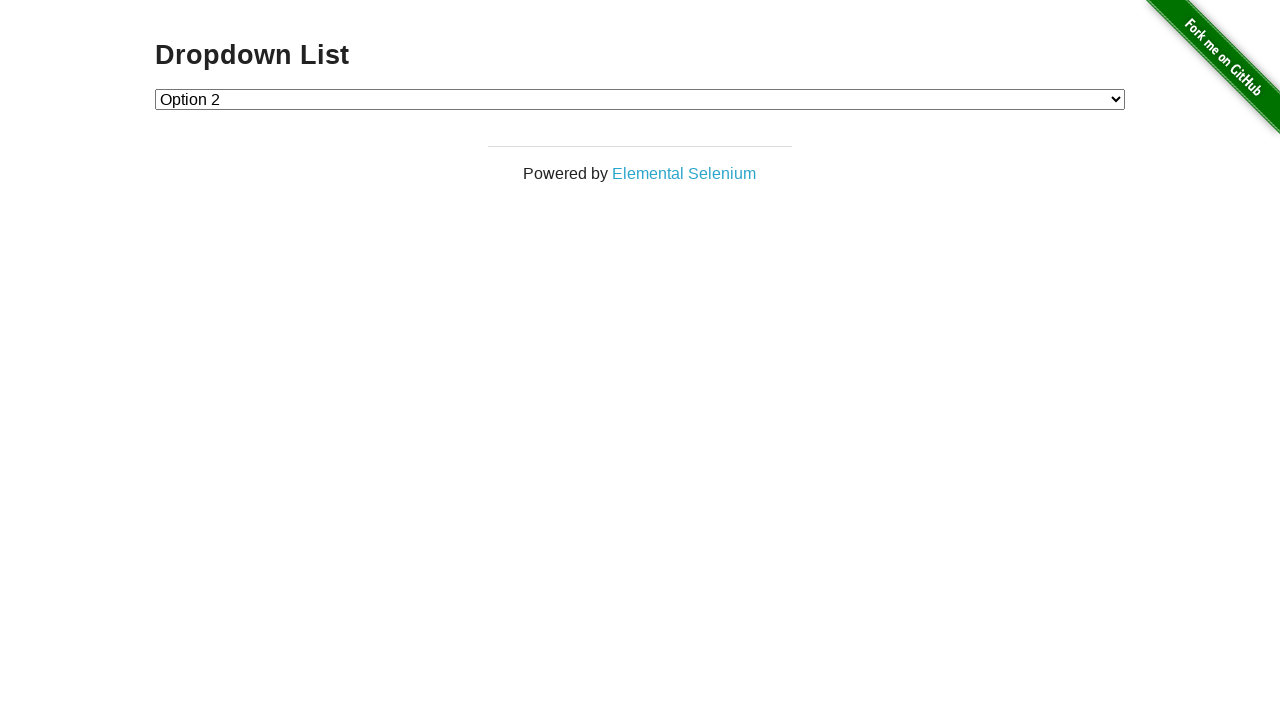